Tests browser window handling by opening a new window, switching to it, and verifying content in the new window

Starting URL: https://demoqa.com/browser-windows

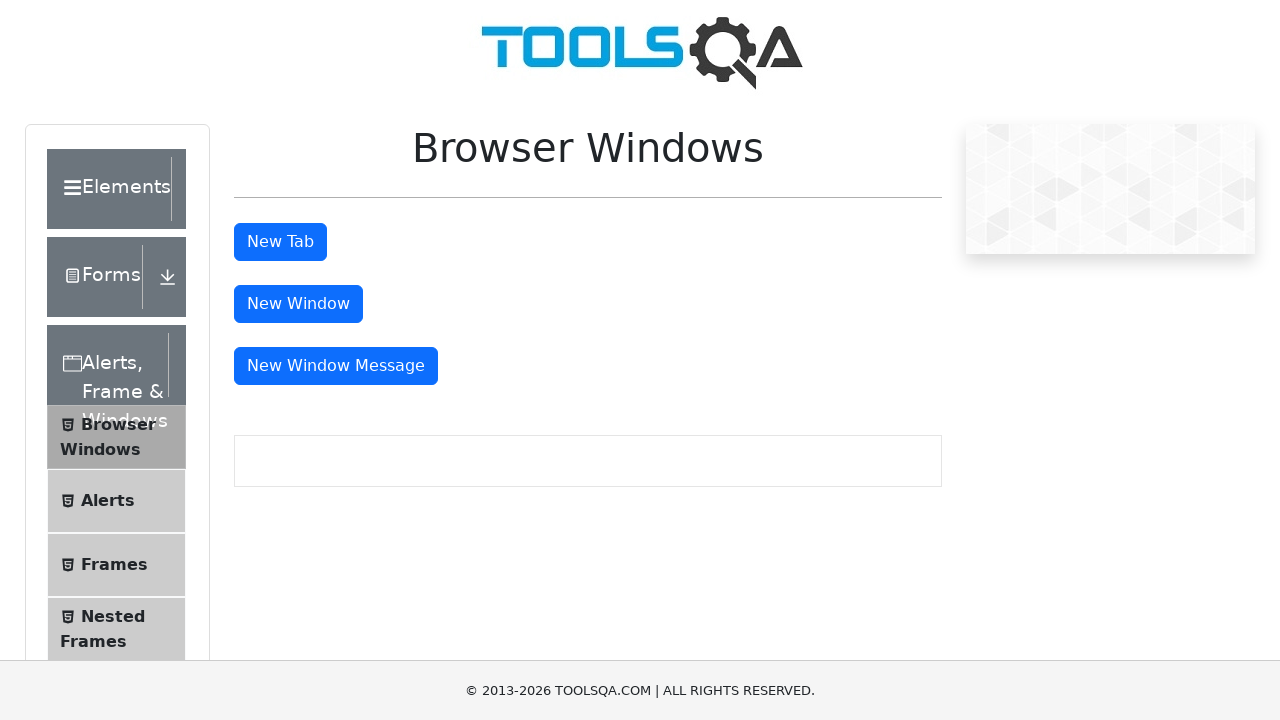

Clicked button to open new window at (298, 304) on #windowButton
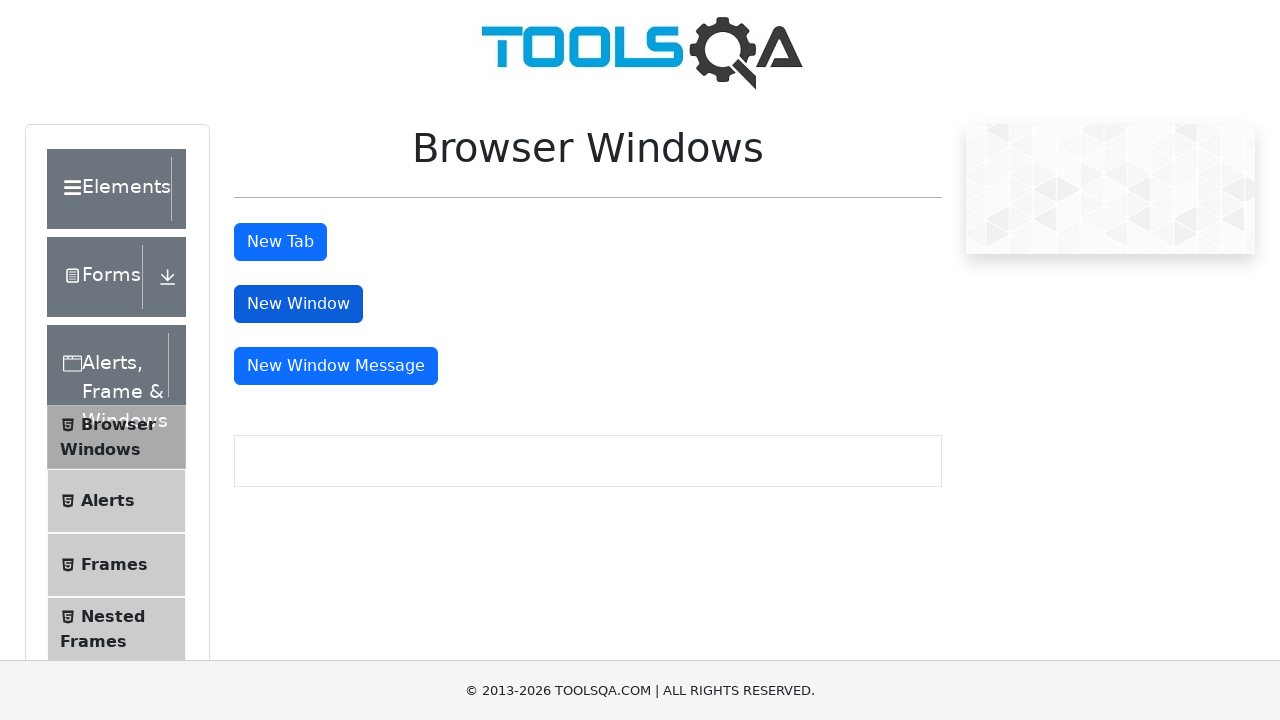

New window opened and captured
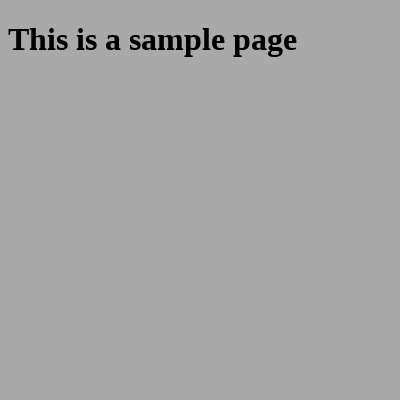

New window page load state completed
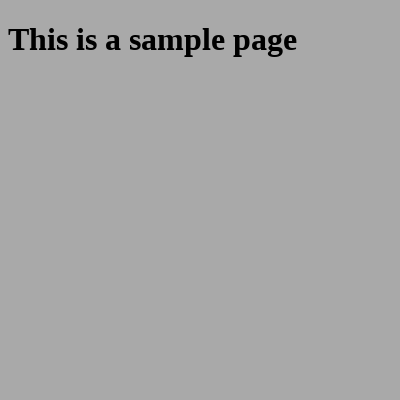

Located sample heading element
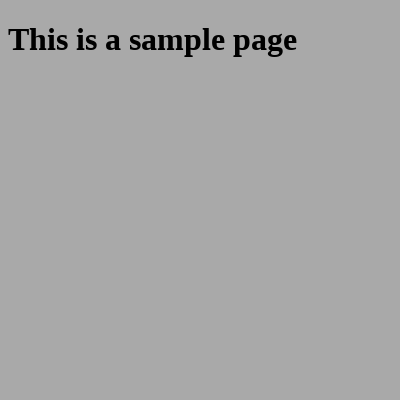

Verified heading text: This is a sample page
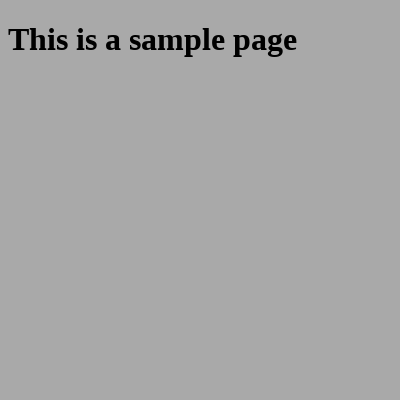

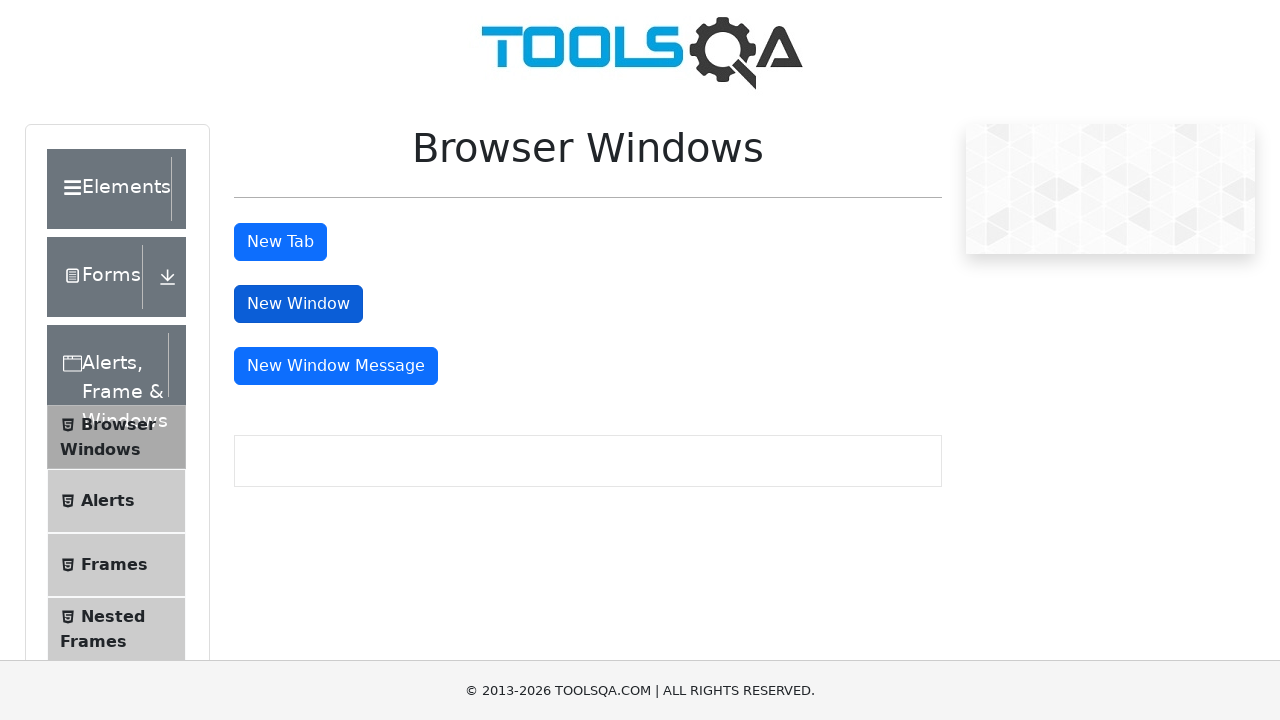